Navigates to RIA news site, clicks on the Politics section, then scrolls down and clicks the "Load more" button multiple times to load additional news articles.

Starting URL: https://ria.ru/

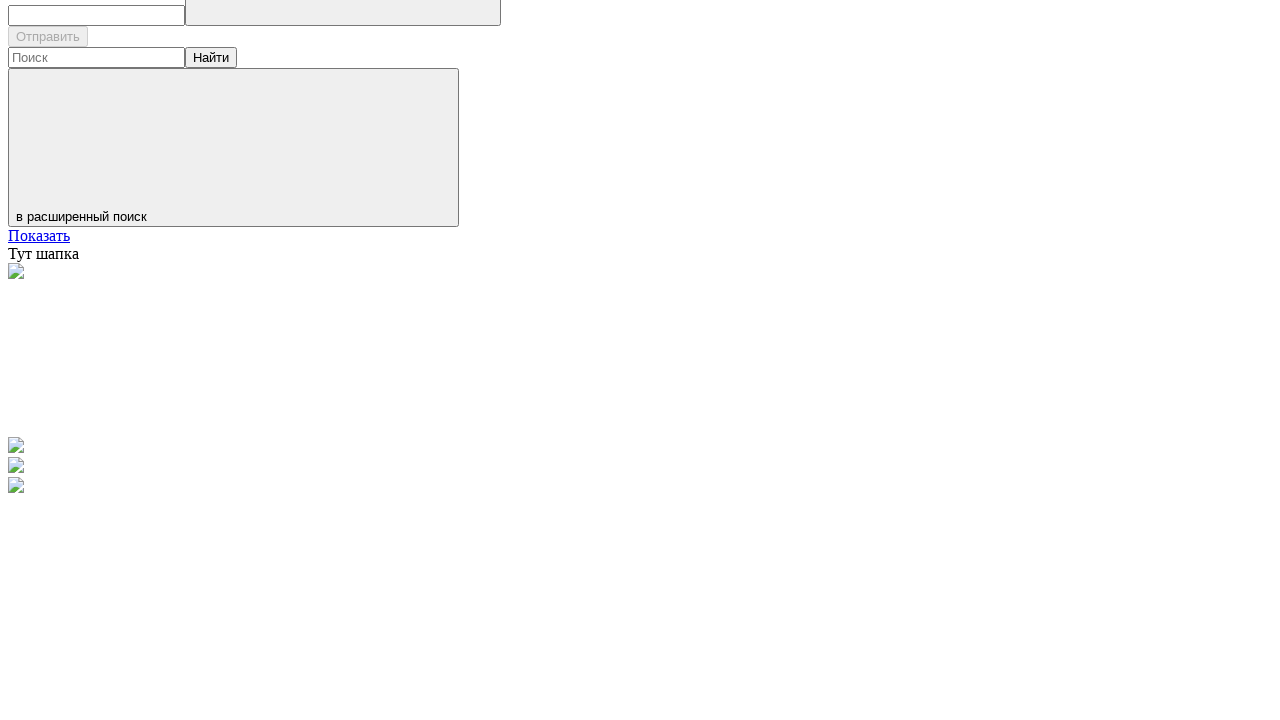

Waited for page body to load
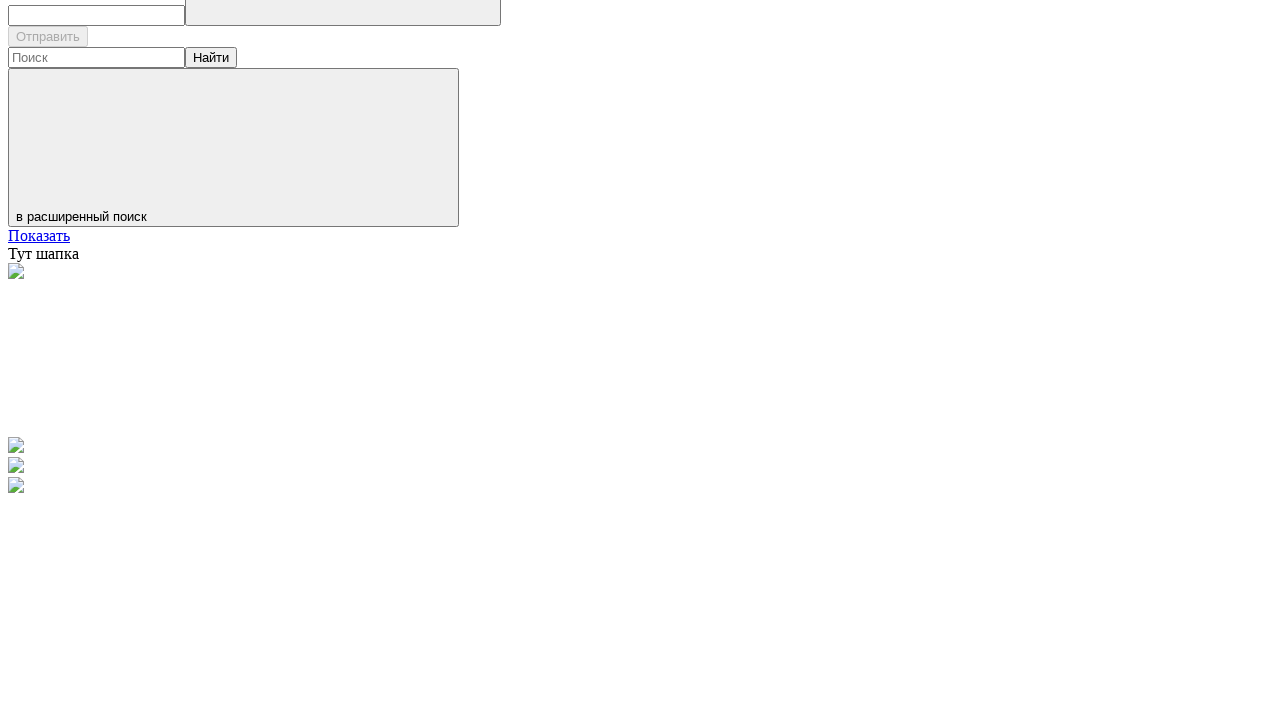

Clicked on Politics section link at (42, 360) on text=Политика
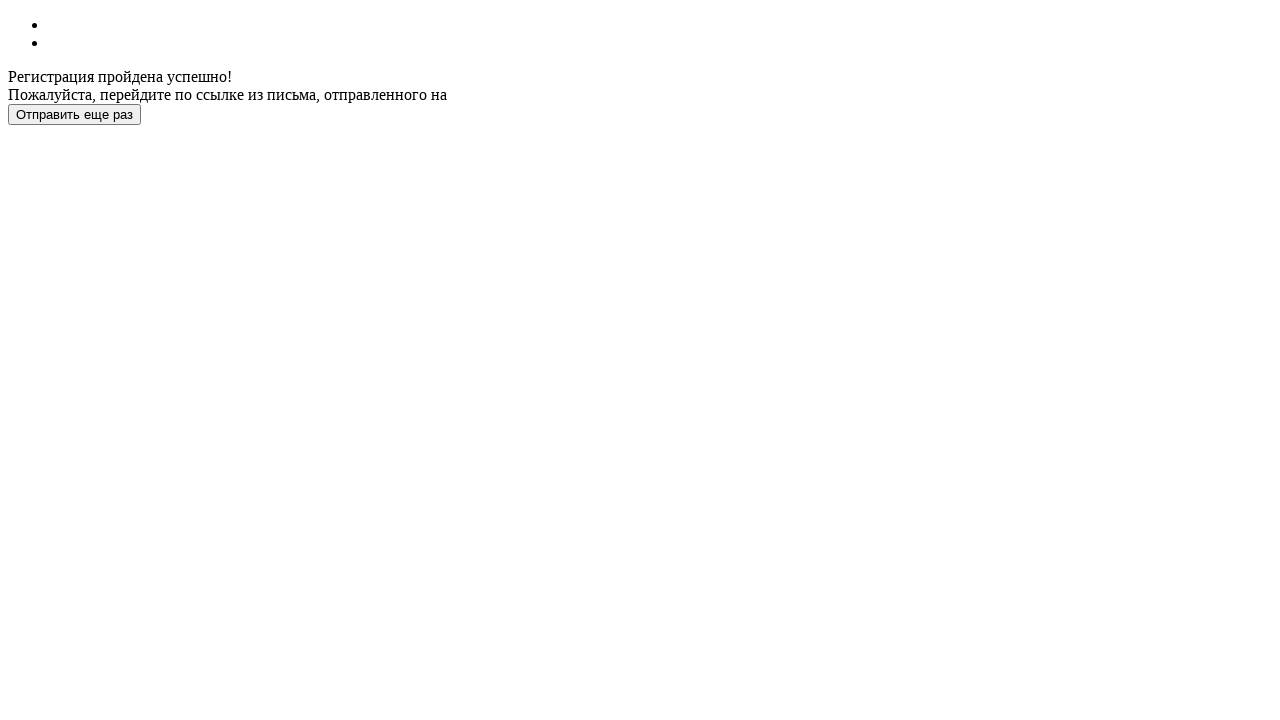

Waited for Politics page to load
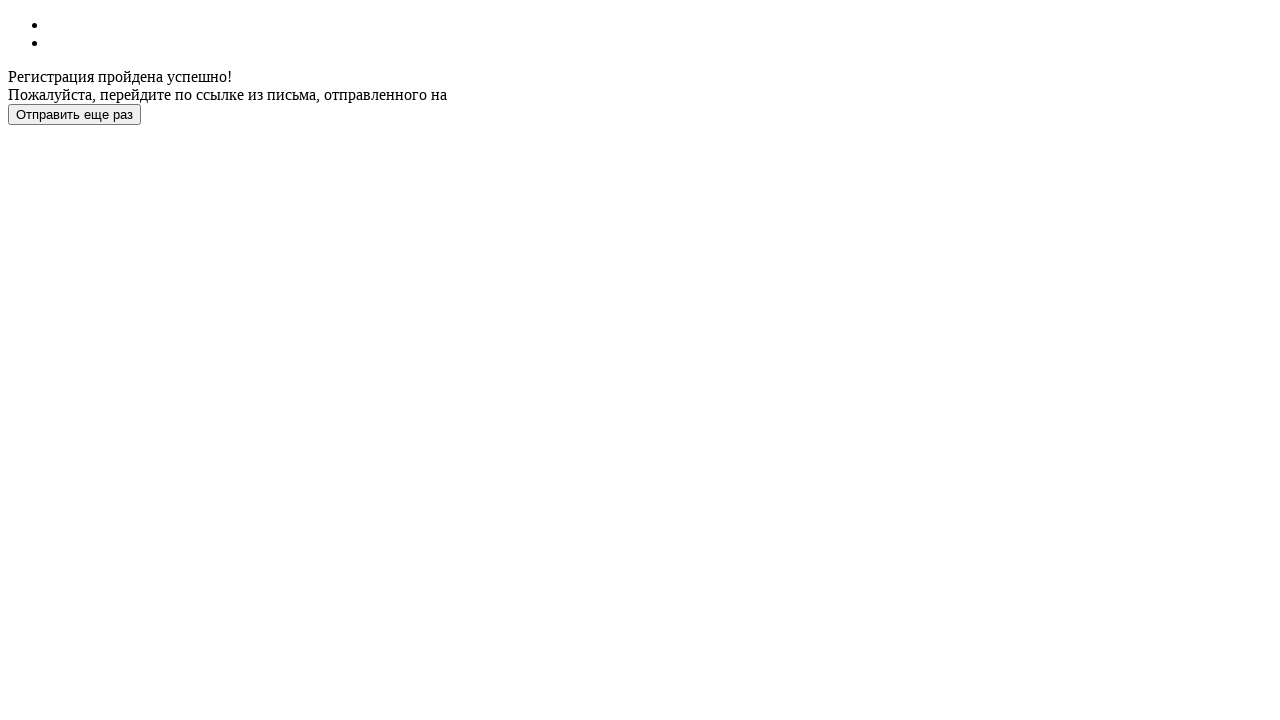

Scrolled to bottom of page (iteration 1/5)
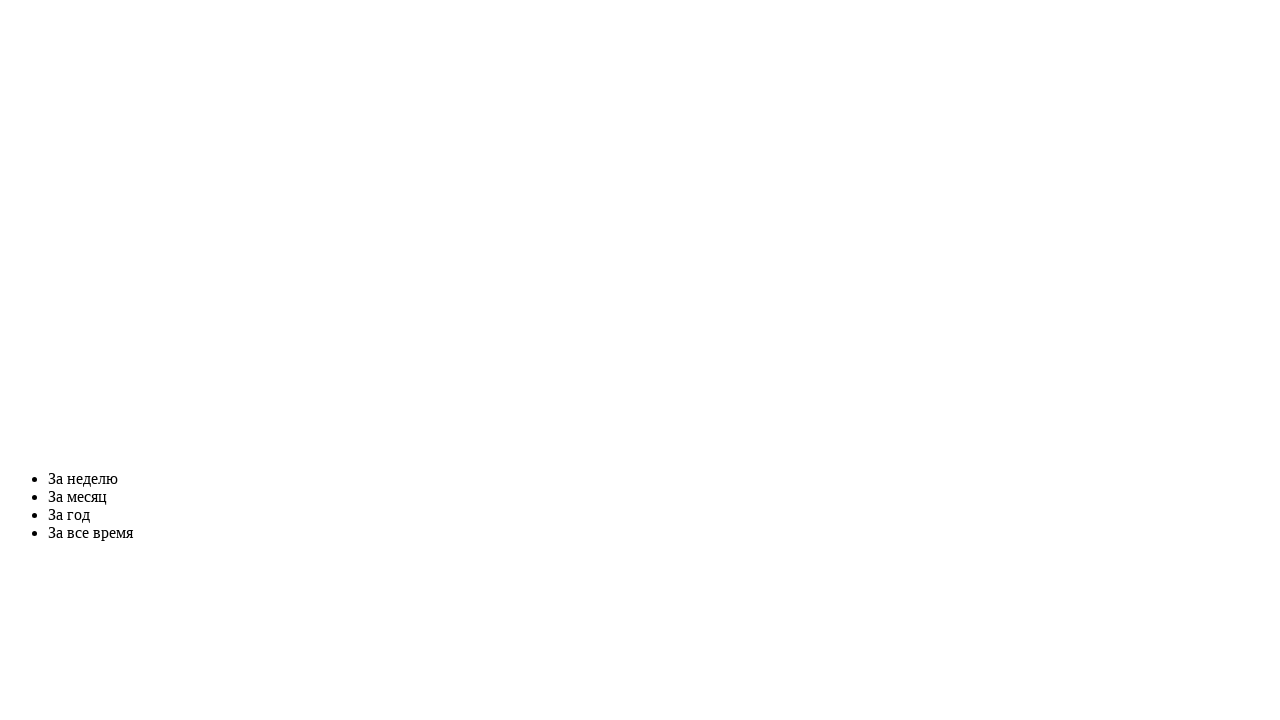

Waited 3 seconds for content to load
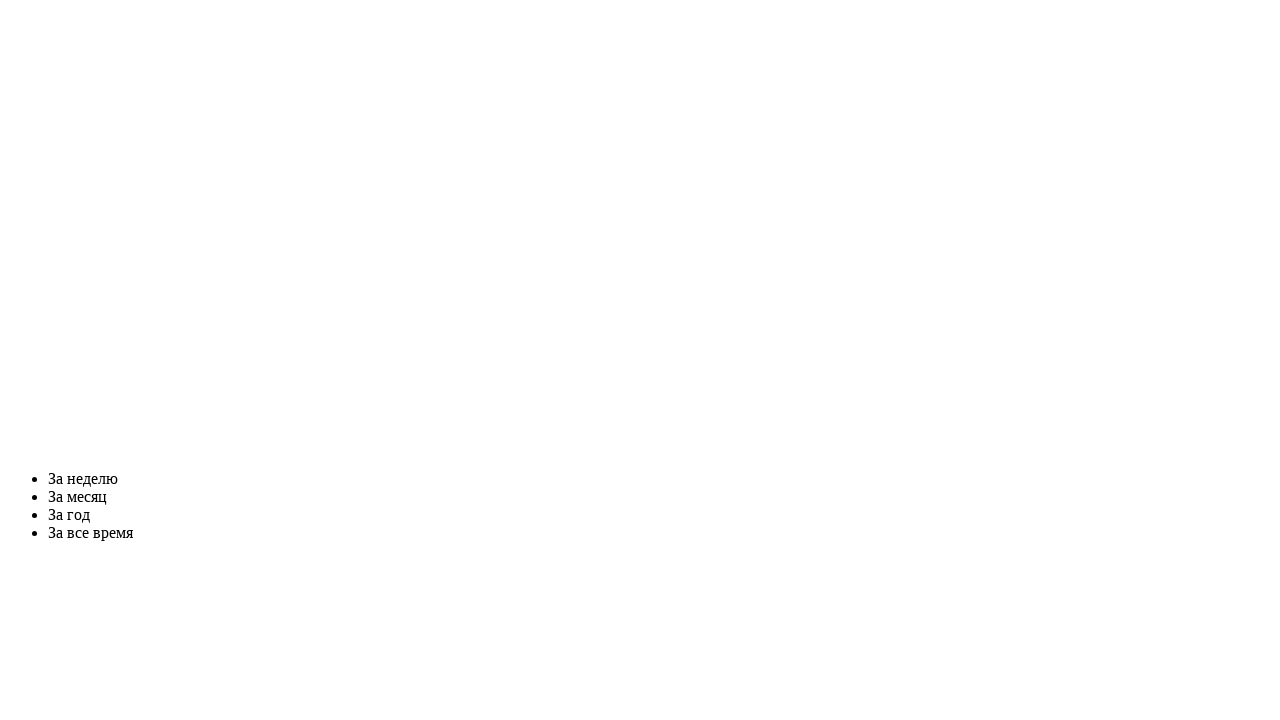

Found 'Load more' button
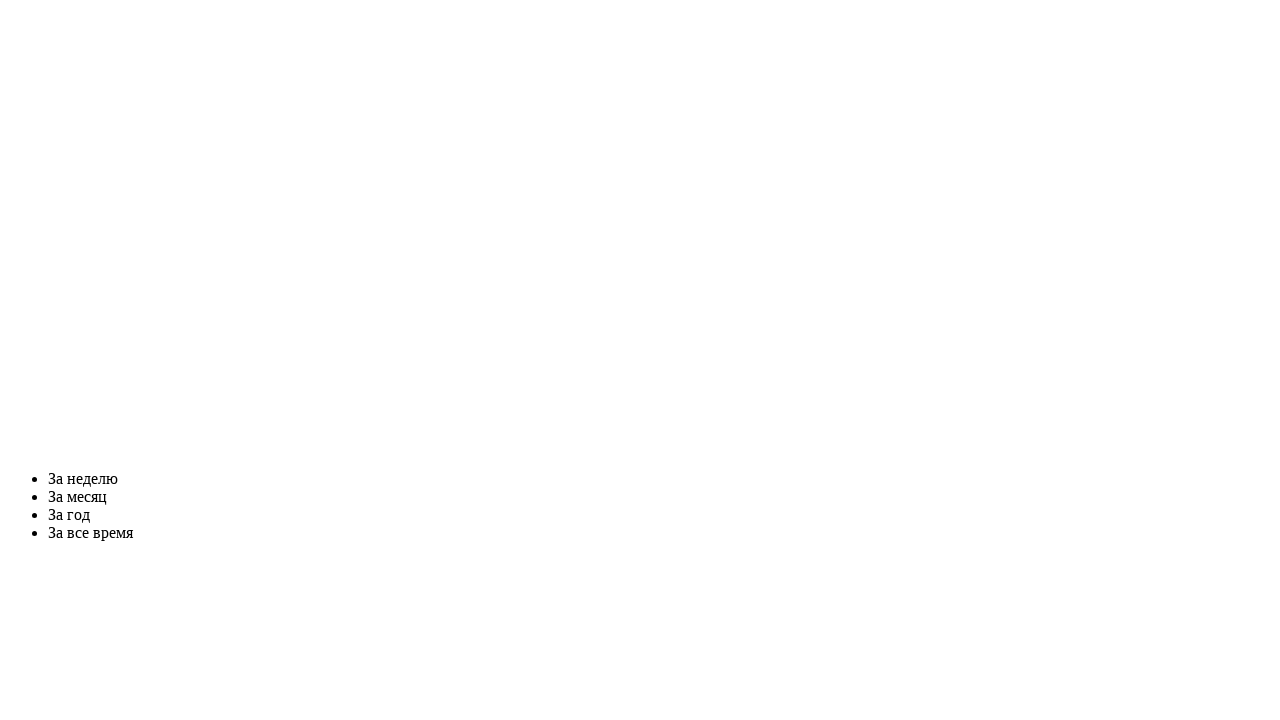

Clicked 'Load more' button (iteration 1/5) at (640, 361) on div.list-more:has-text('Еще 20 материалов')
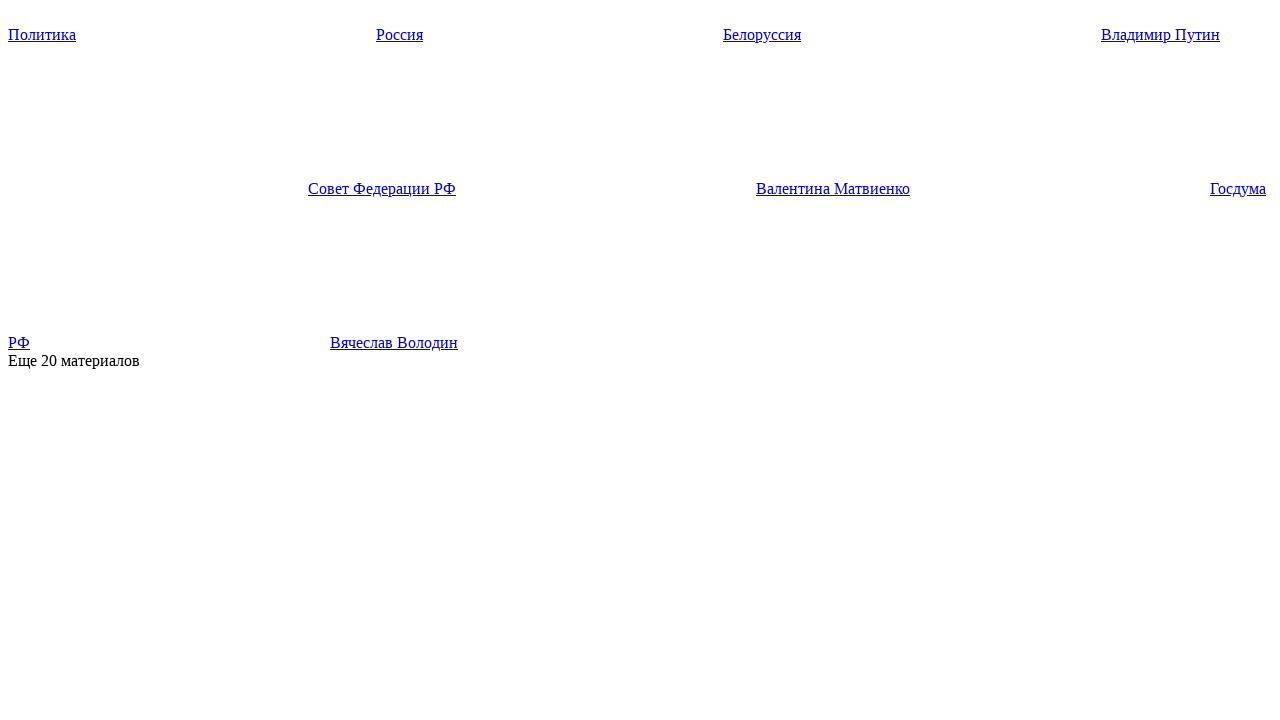

Waited 2 seconds for new articles to load
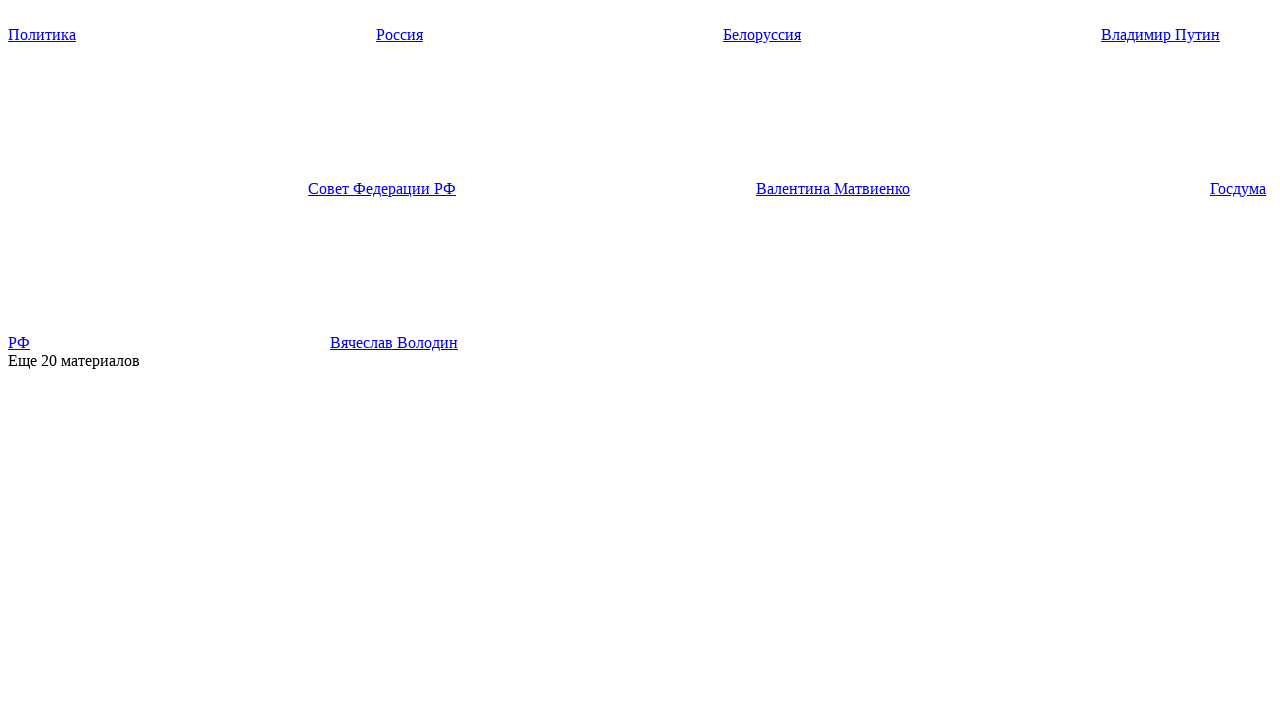

Scrolled to bottom of page (iteration 2/5)
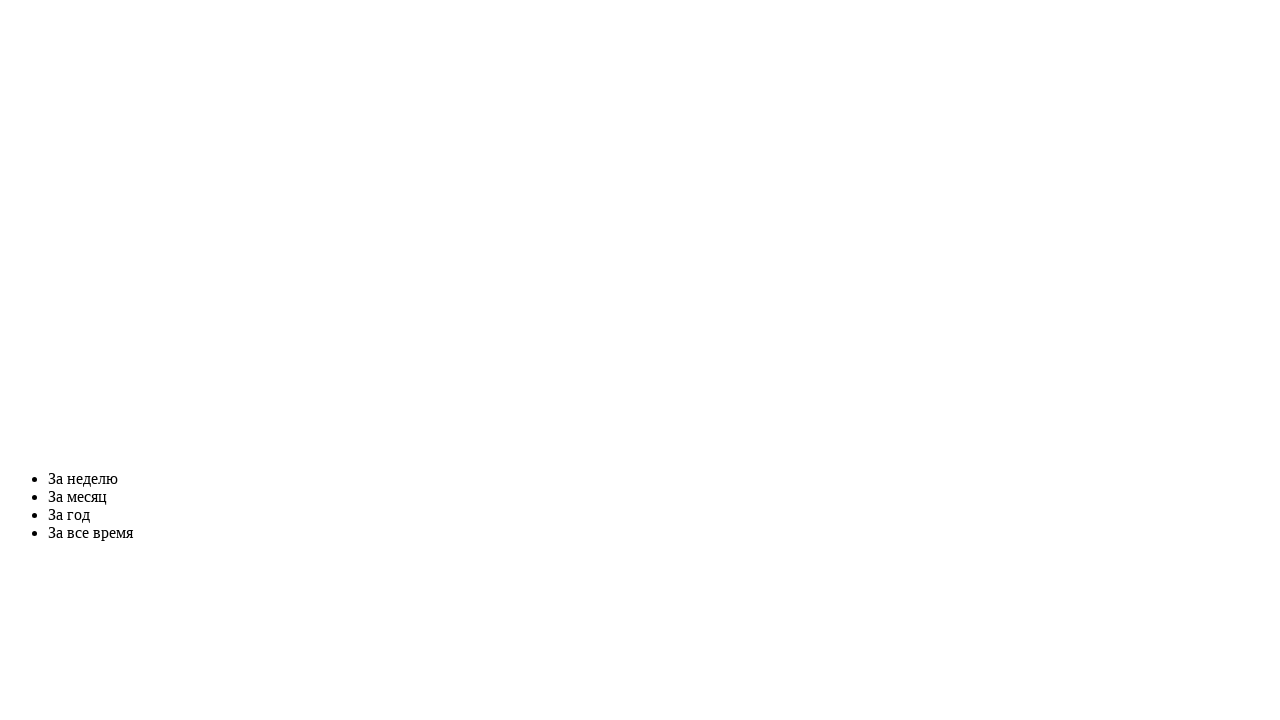

Waited 3 seconds for content to load
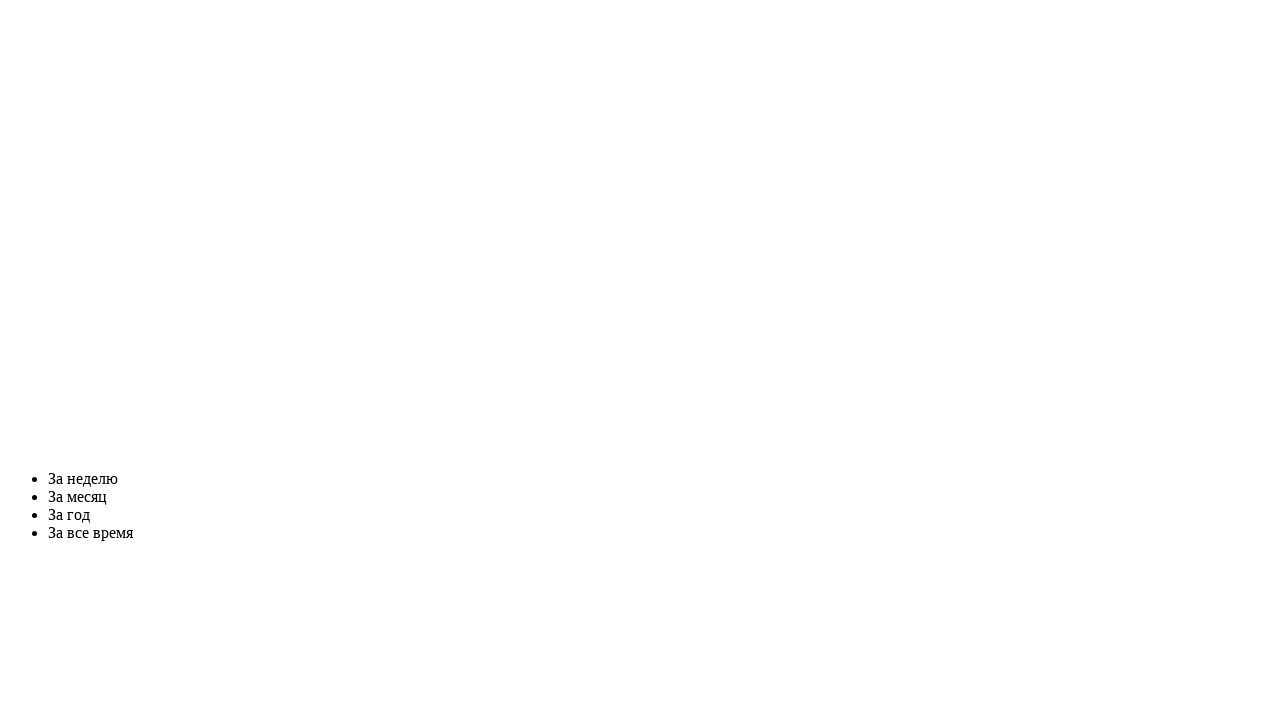

Found 'Load more' button
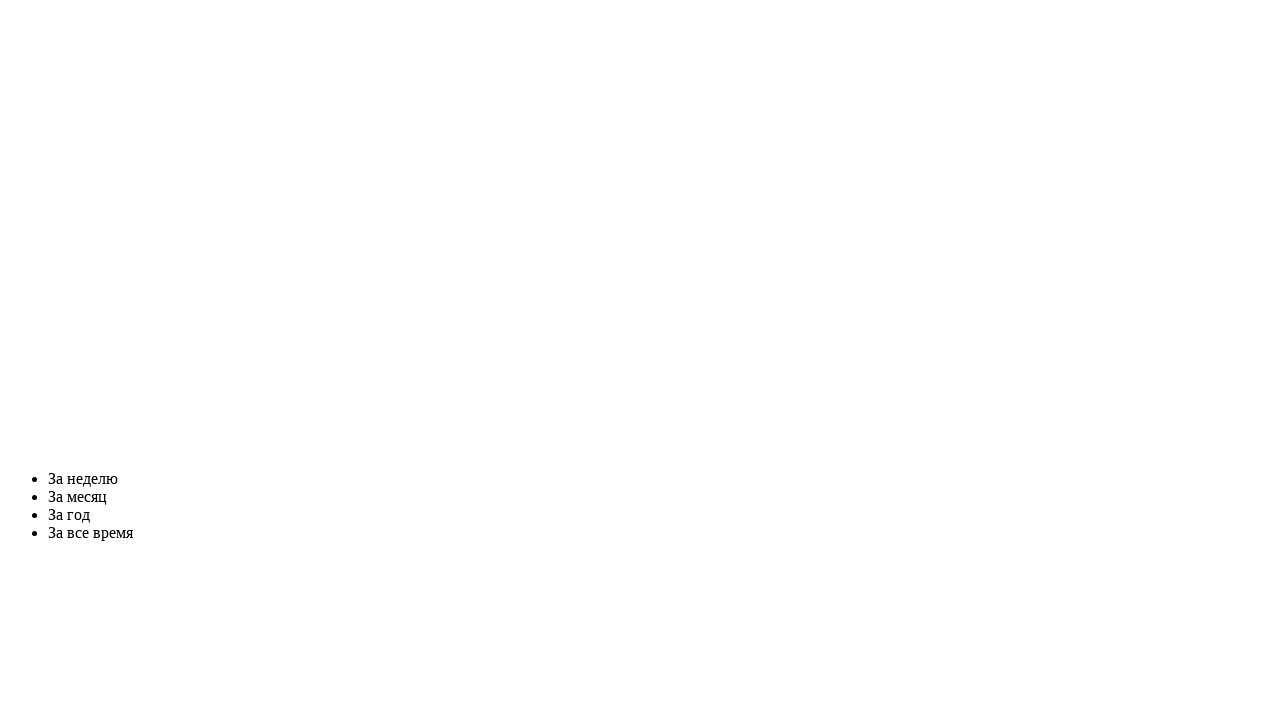

Clicked 'Load more' button (iteration 2/5) at (640, 361) on div.list-more:has-text('Еще 20 материалов')
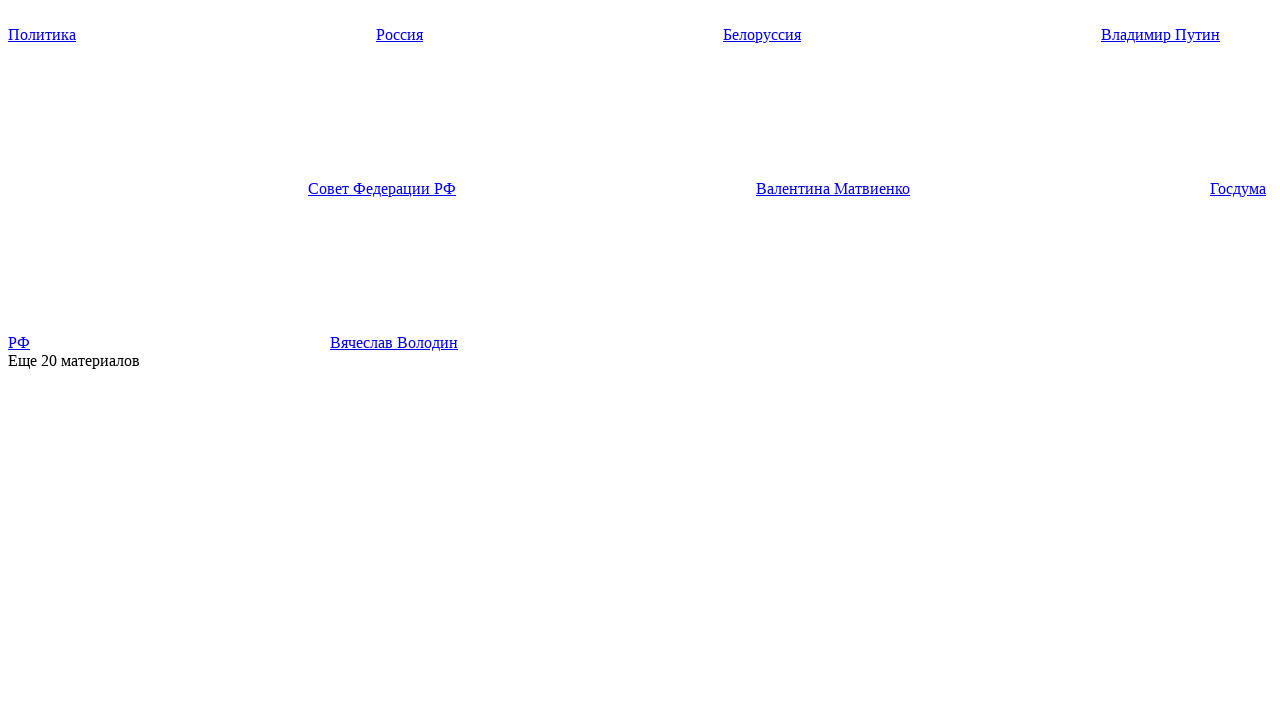

Waited 2 seconds for new articles to load
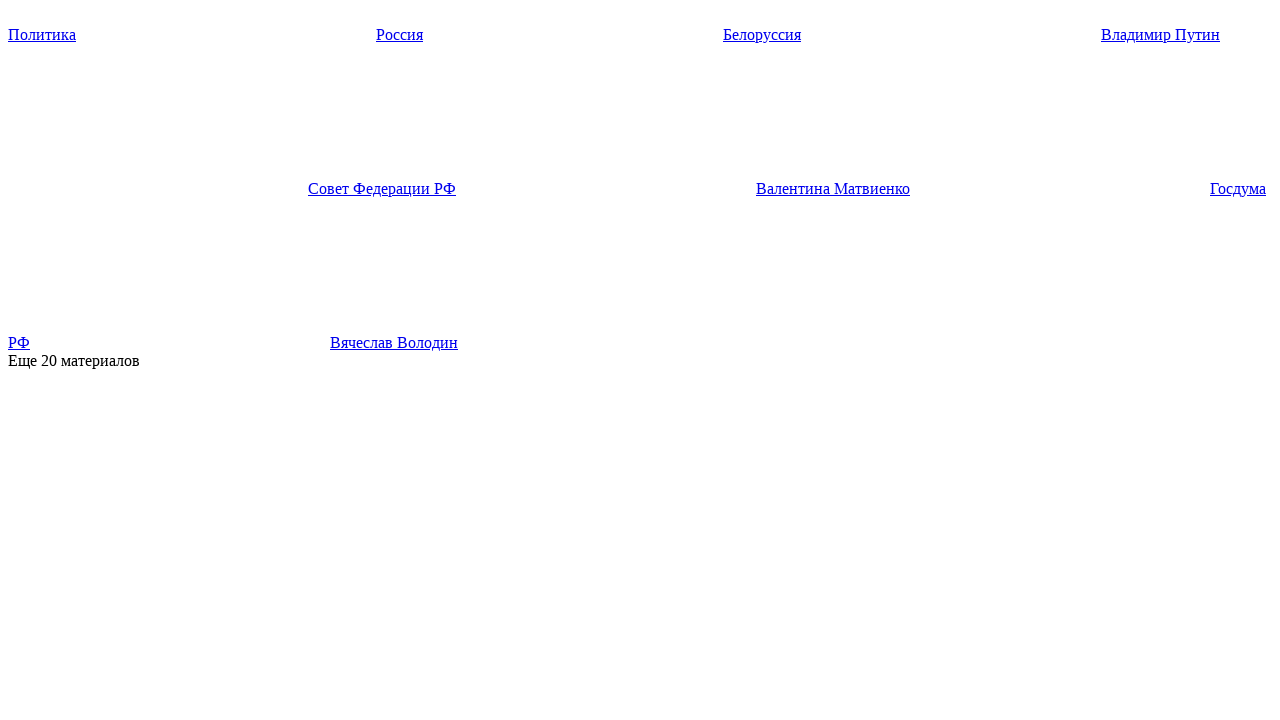

Scrolled to bottom of page (iteration 3/5)
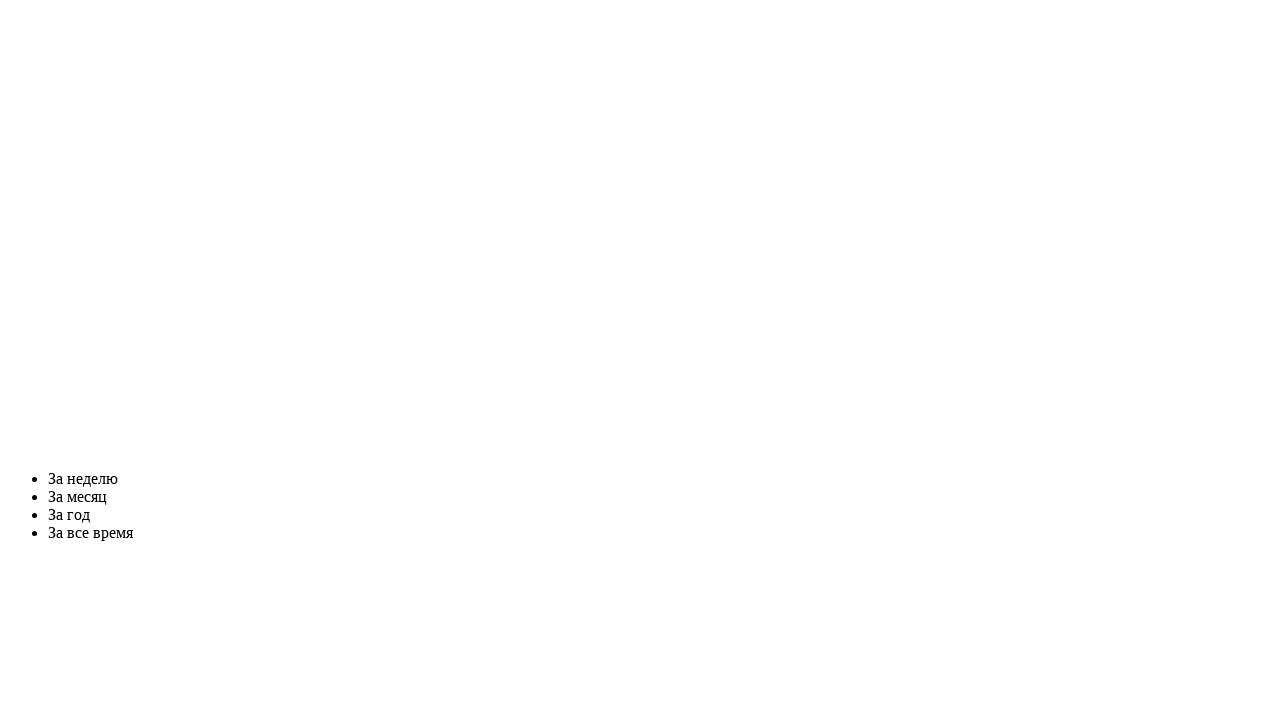

Waited 3 seconds for content to load
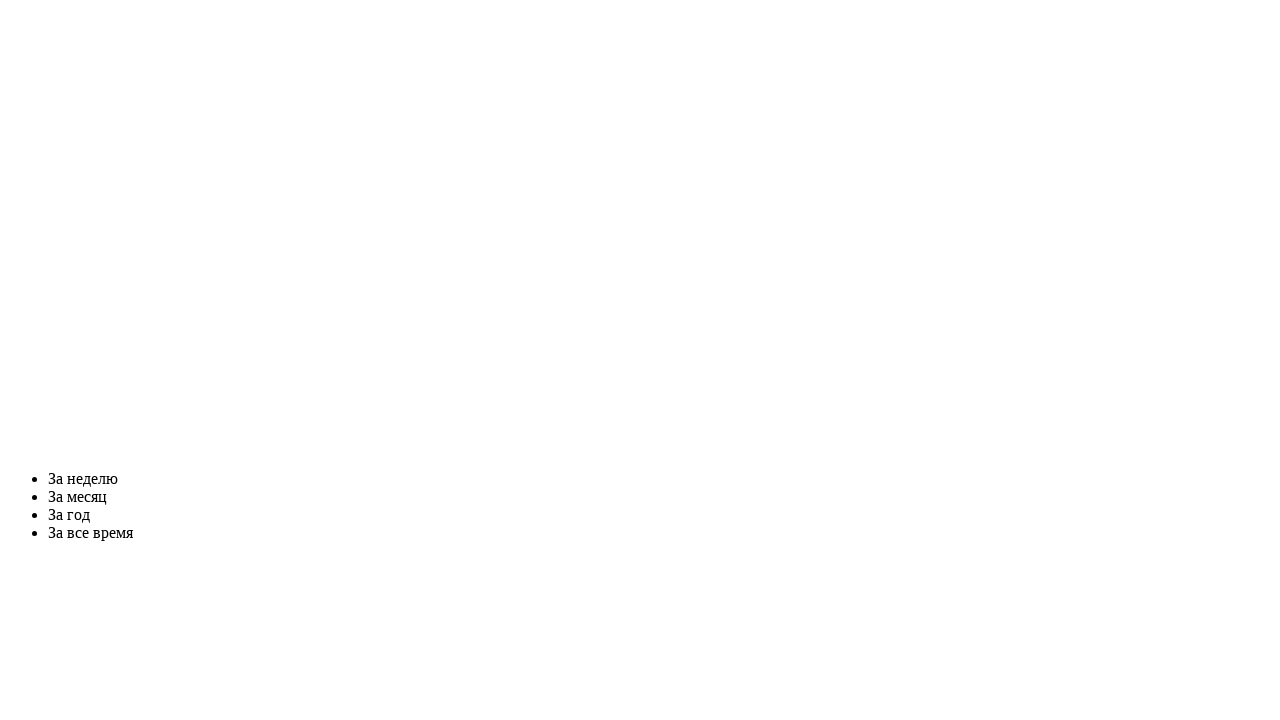

Found 'Load more' button
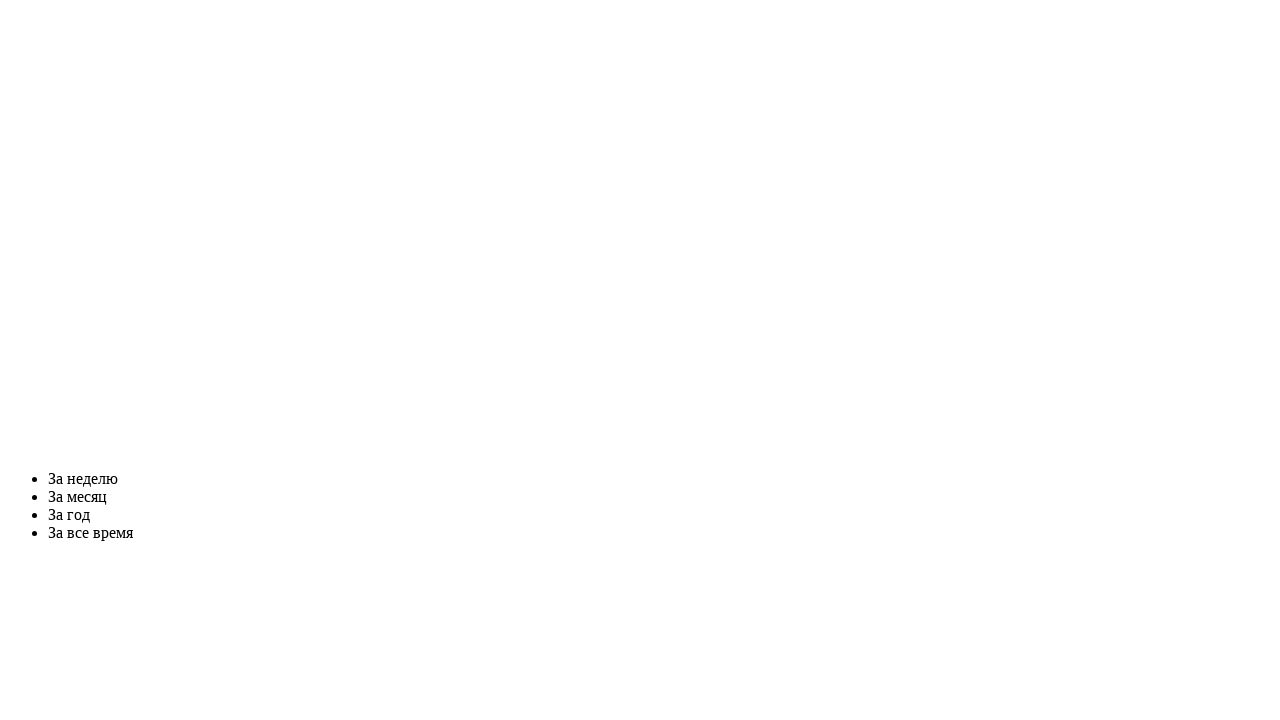

Clicked 'Load more' button (iteration 3/5) at (640, 361) on div.list-more:has-text('Еще 20 материалов')
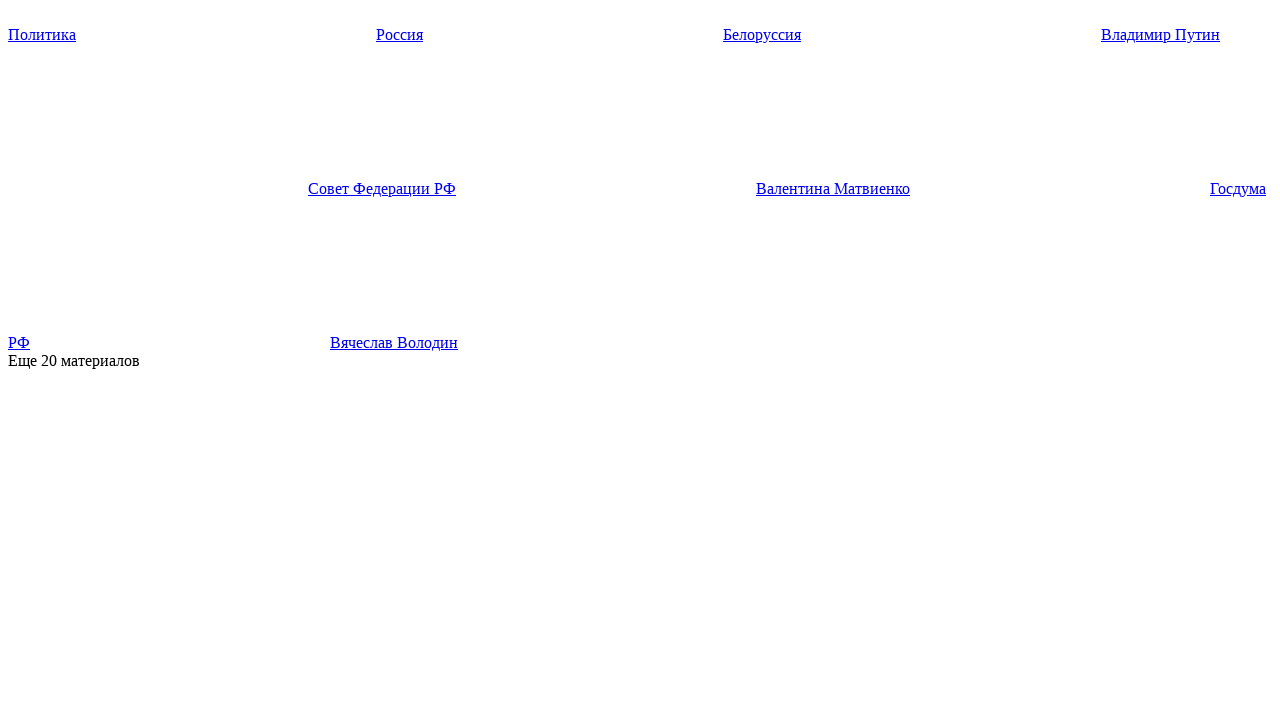

Waited 2 seconds for new articles to load
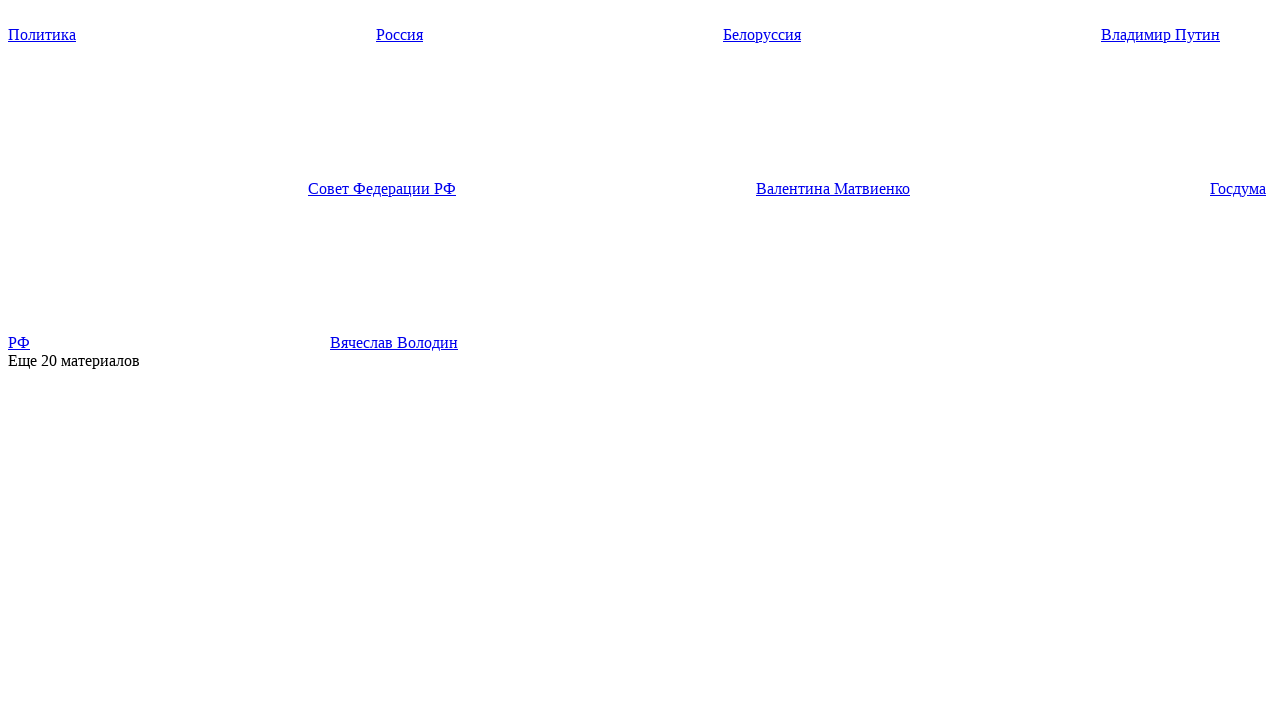

Scrolled to bottom of page (iteration 4/5)
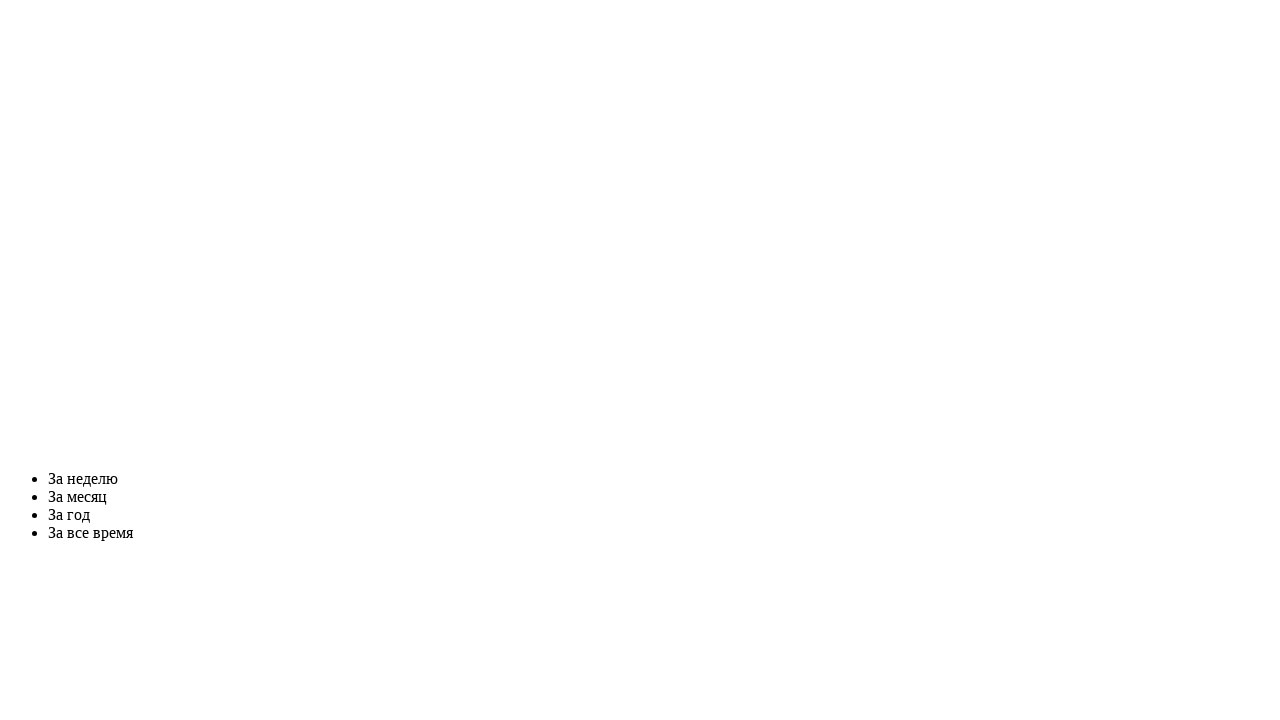

Waited 3 seconds for content to load
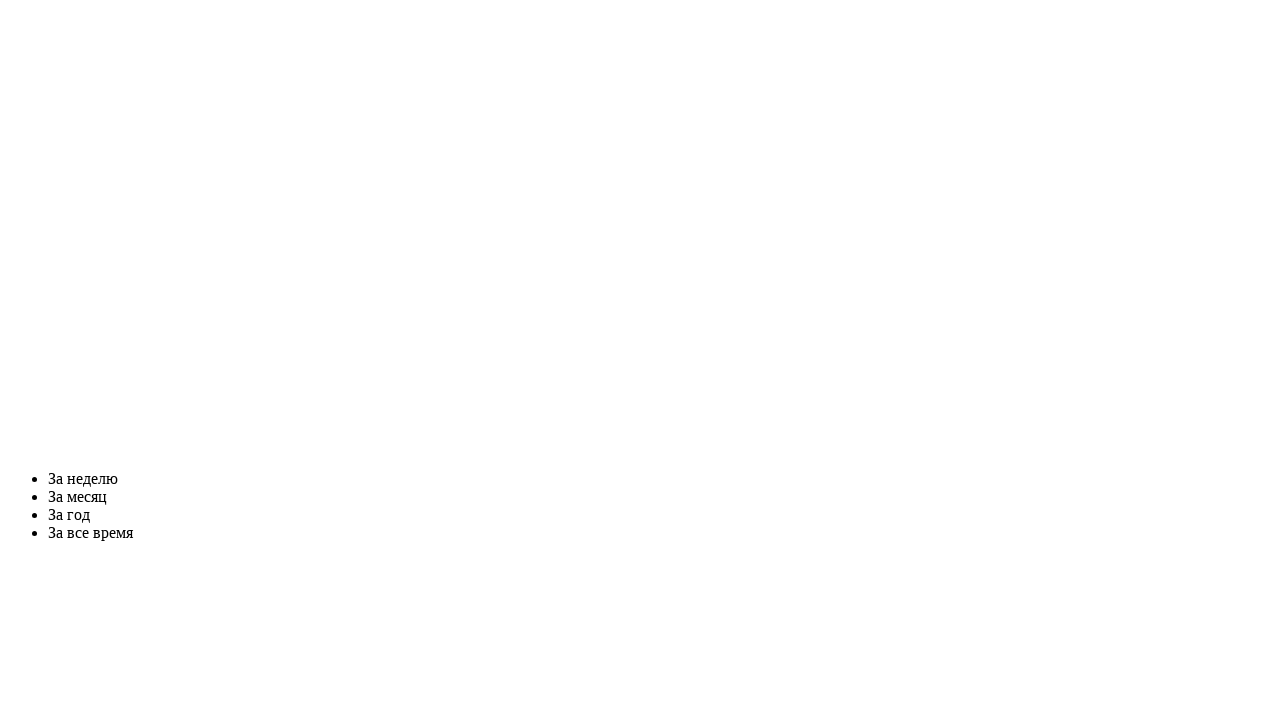

Found 'Load more' button
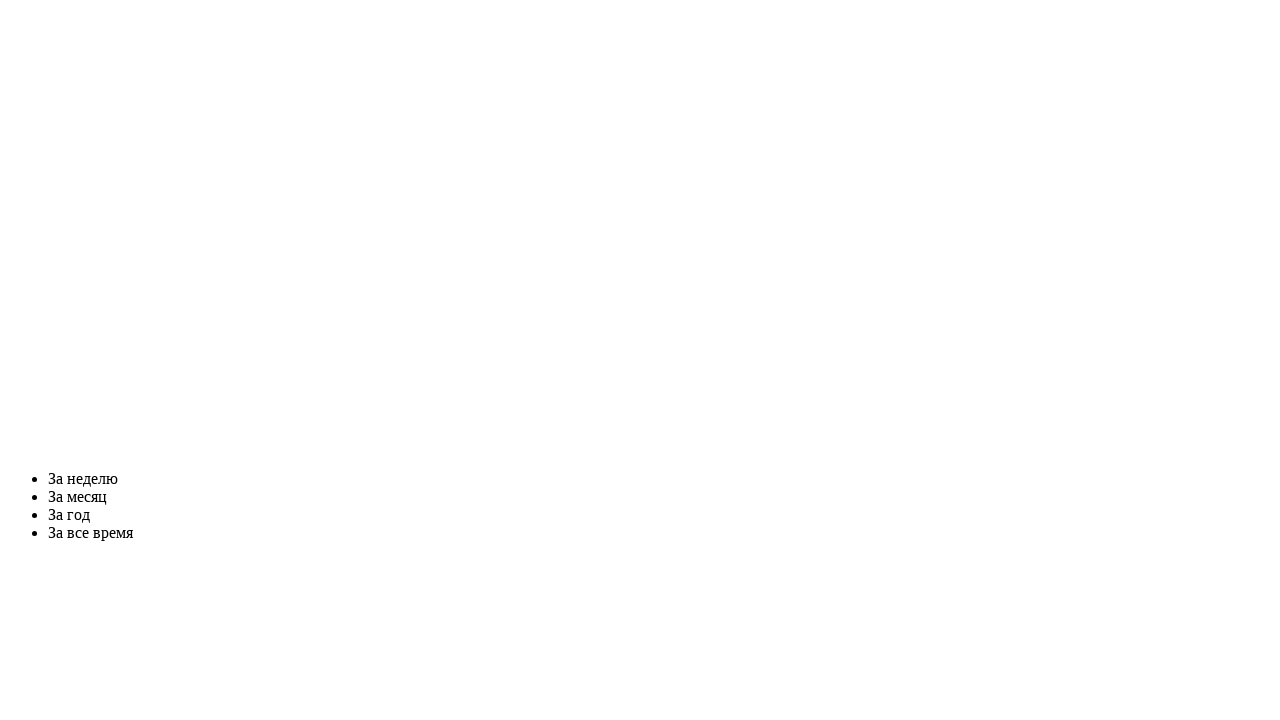

Clicked 'Load more' button (iteration 4/5) at (640, 361) on div.list-more:has-text('Еще 20 материалов')
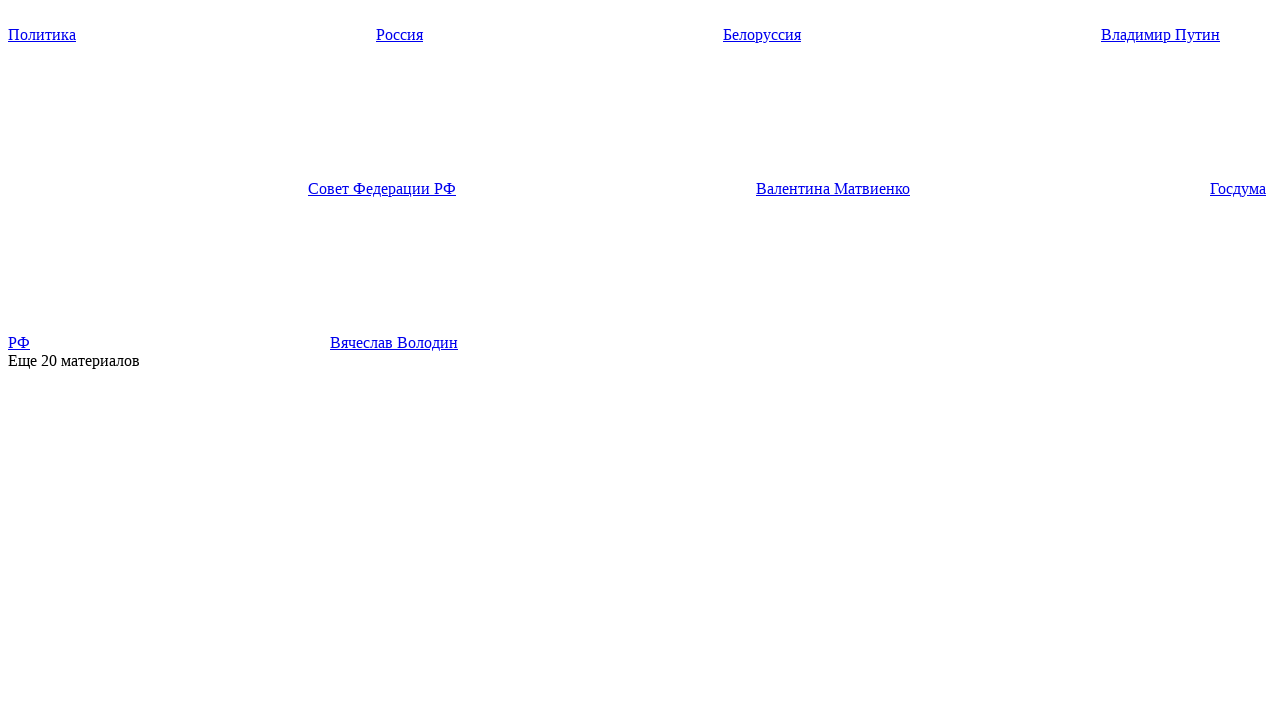

Waited 2 seconds for new articles to load
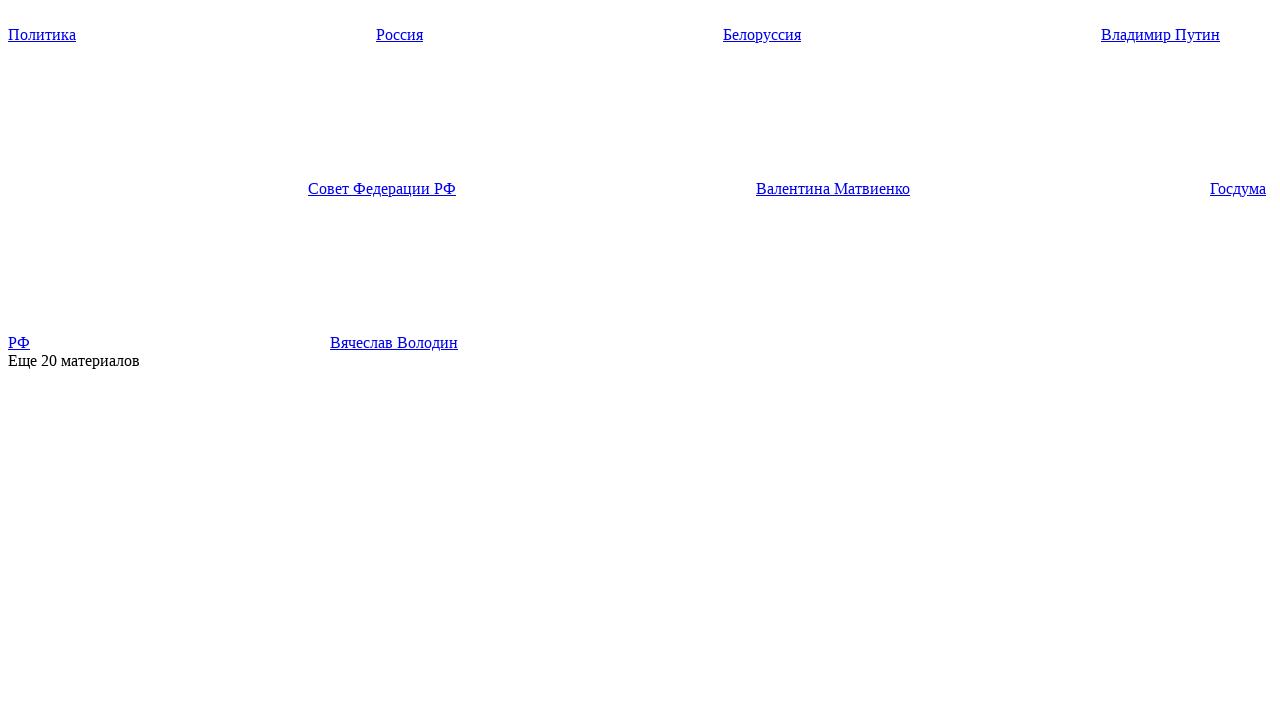

Scrolled to bottom of page (iteration 5/5)
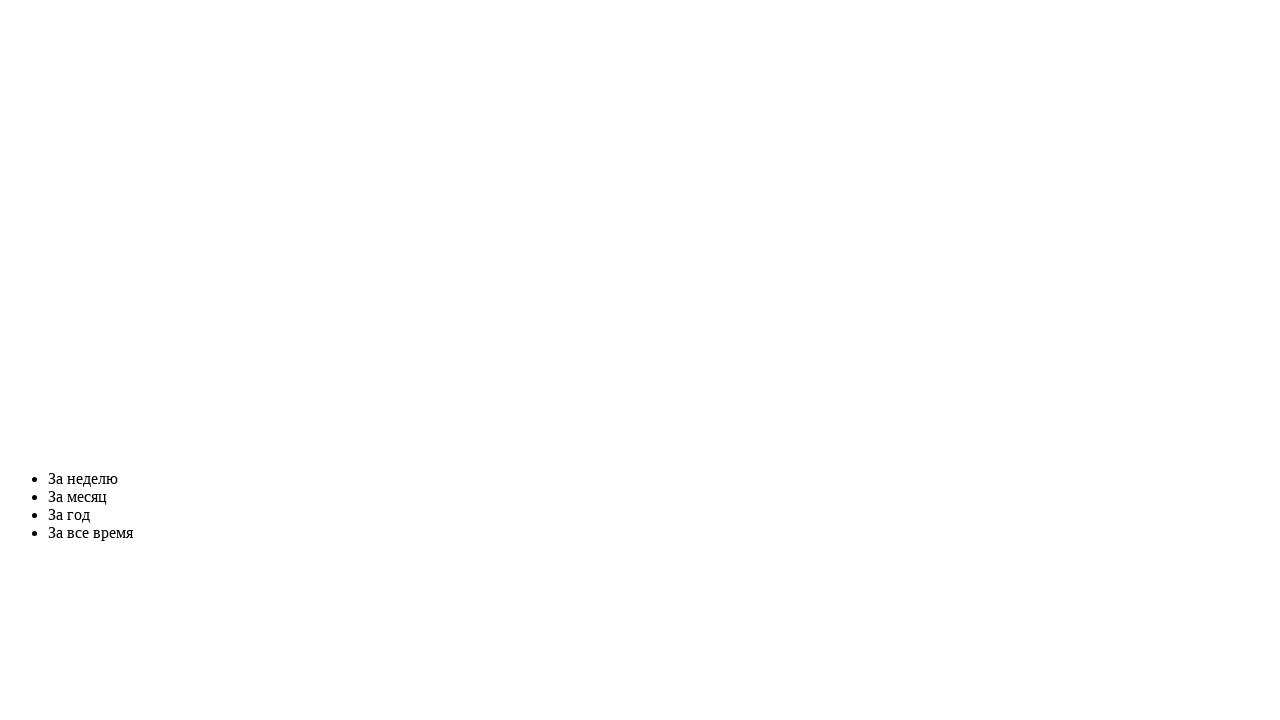

Waited 3 seconds for content to load
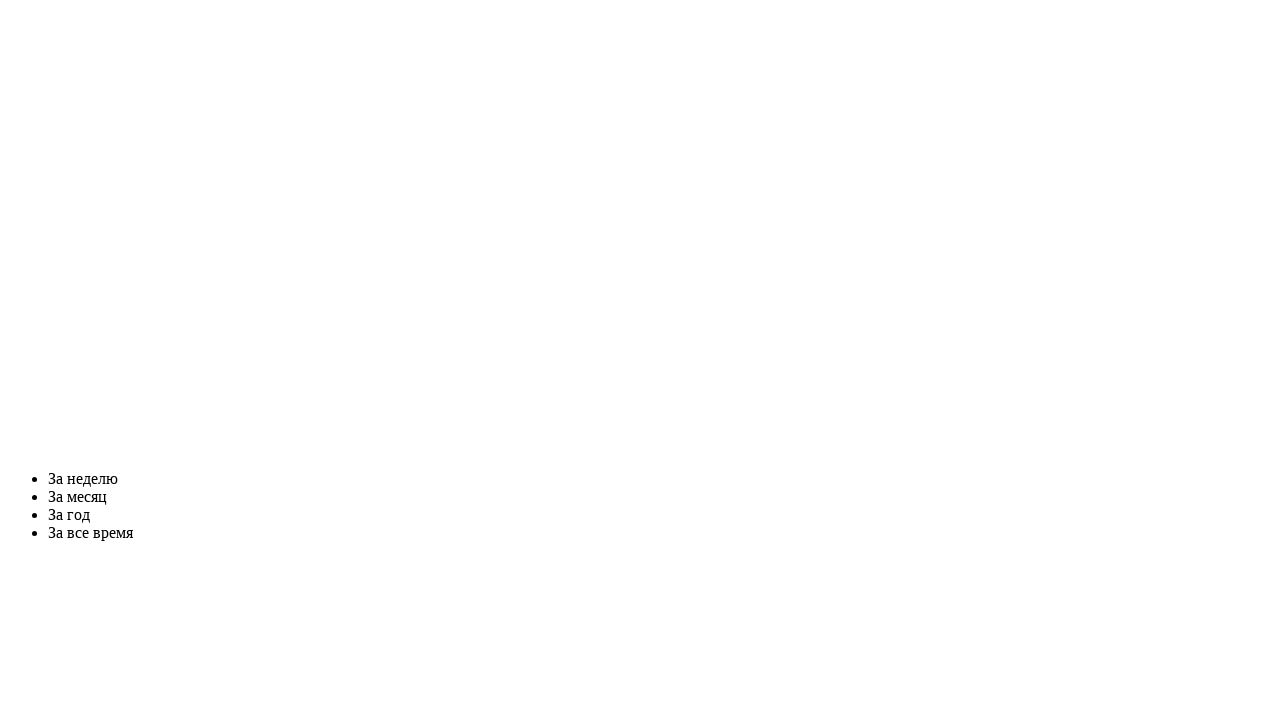

Found 'Load more' button
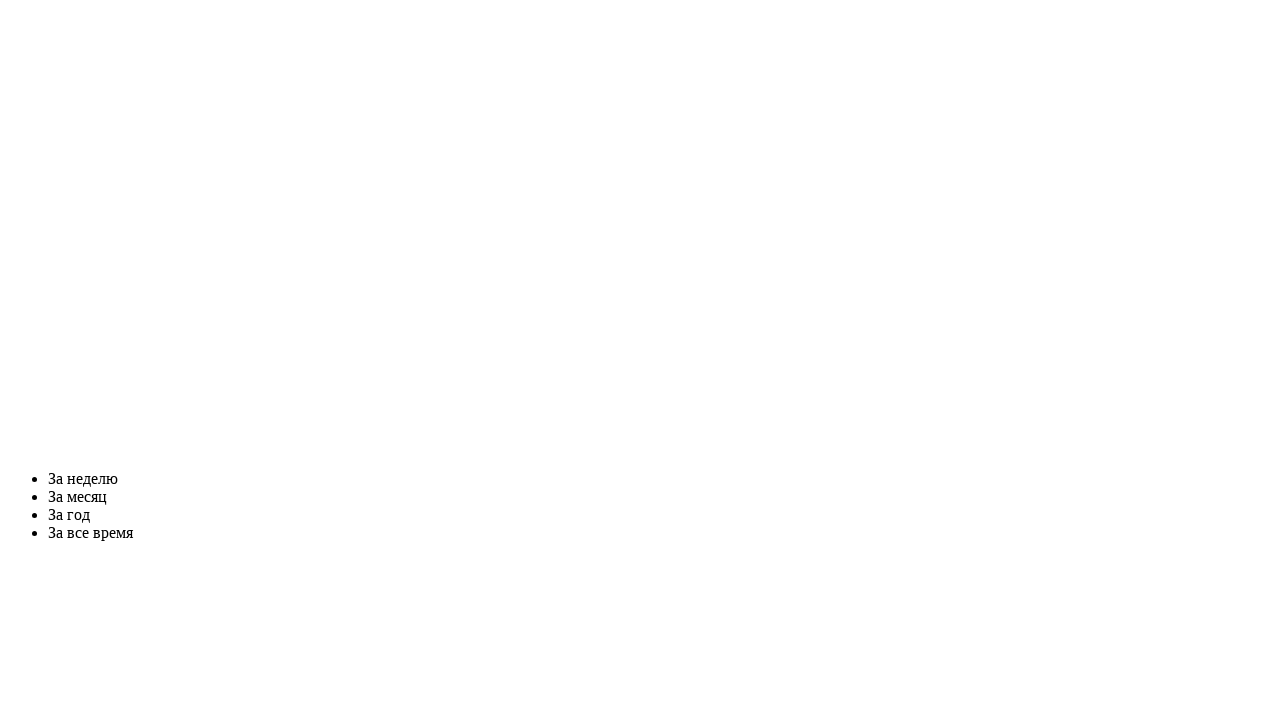

Clicked 'Load more' button (iteration 5/5) at (640, 361) on div.list-more:has-text('Еще 20 материалов')
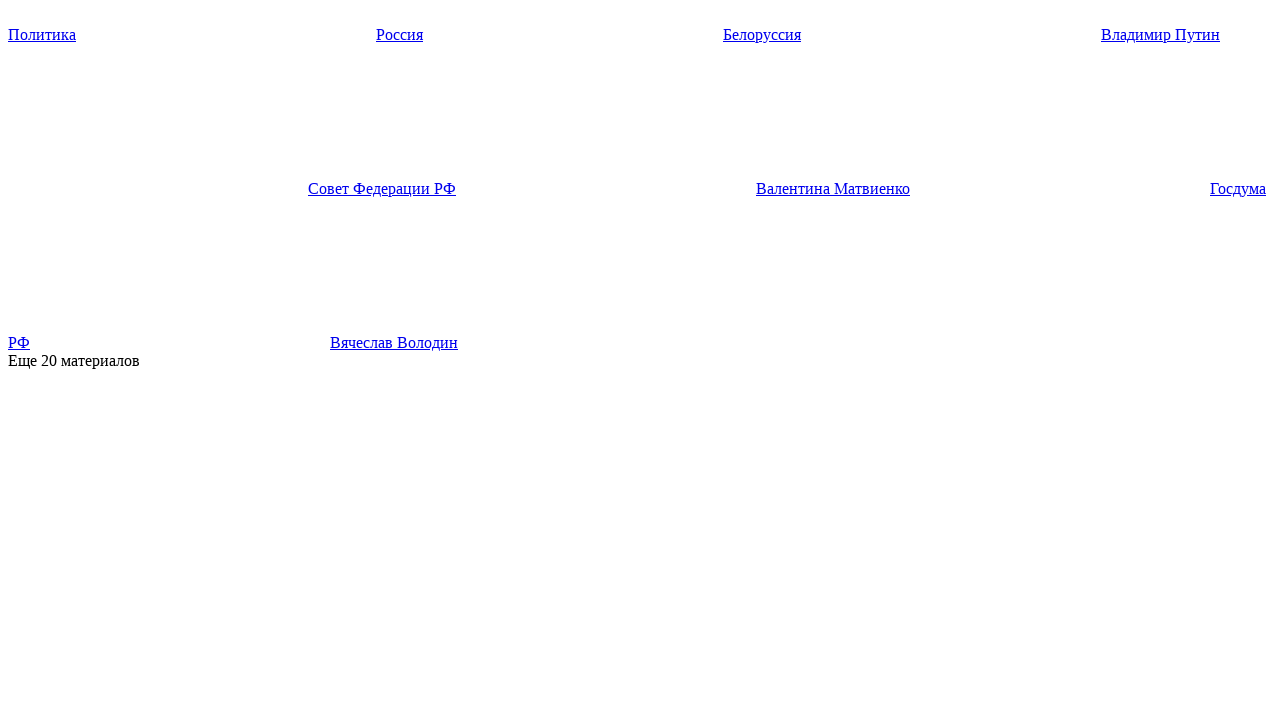

Waited 2 seconds for new articles to load
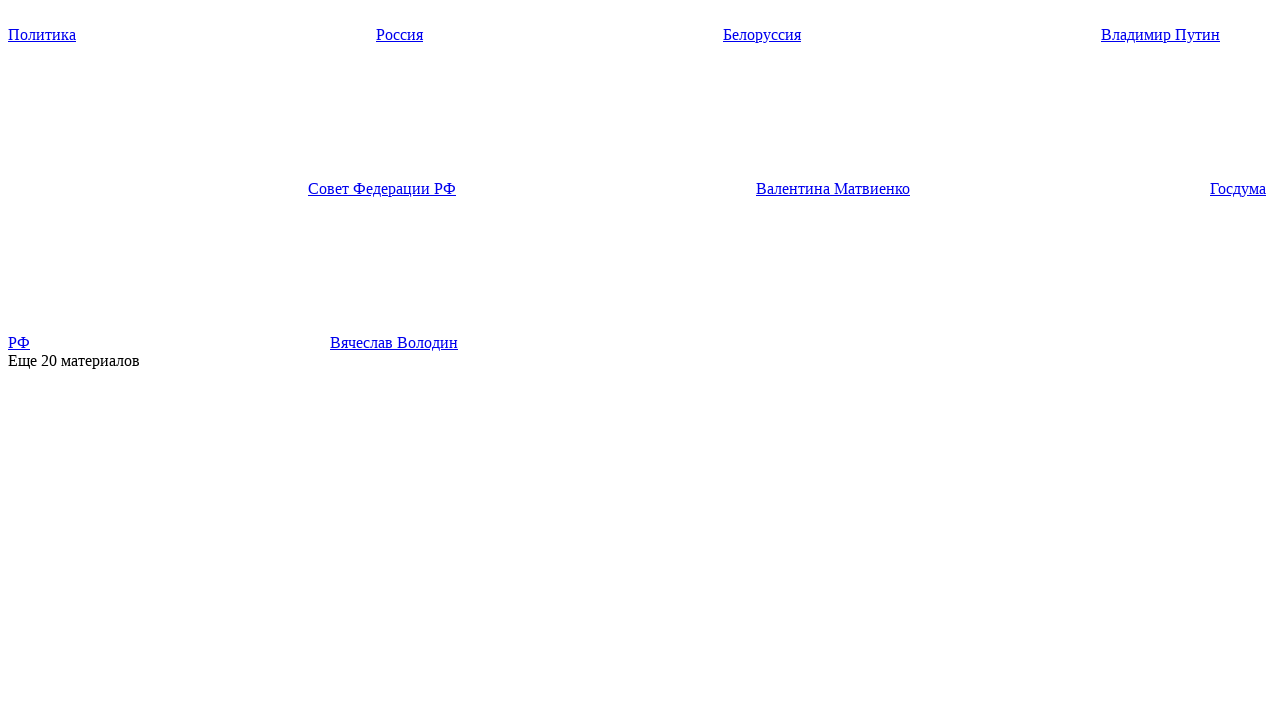

Verified that news articles are loaded on the page
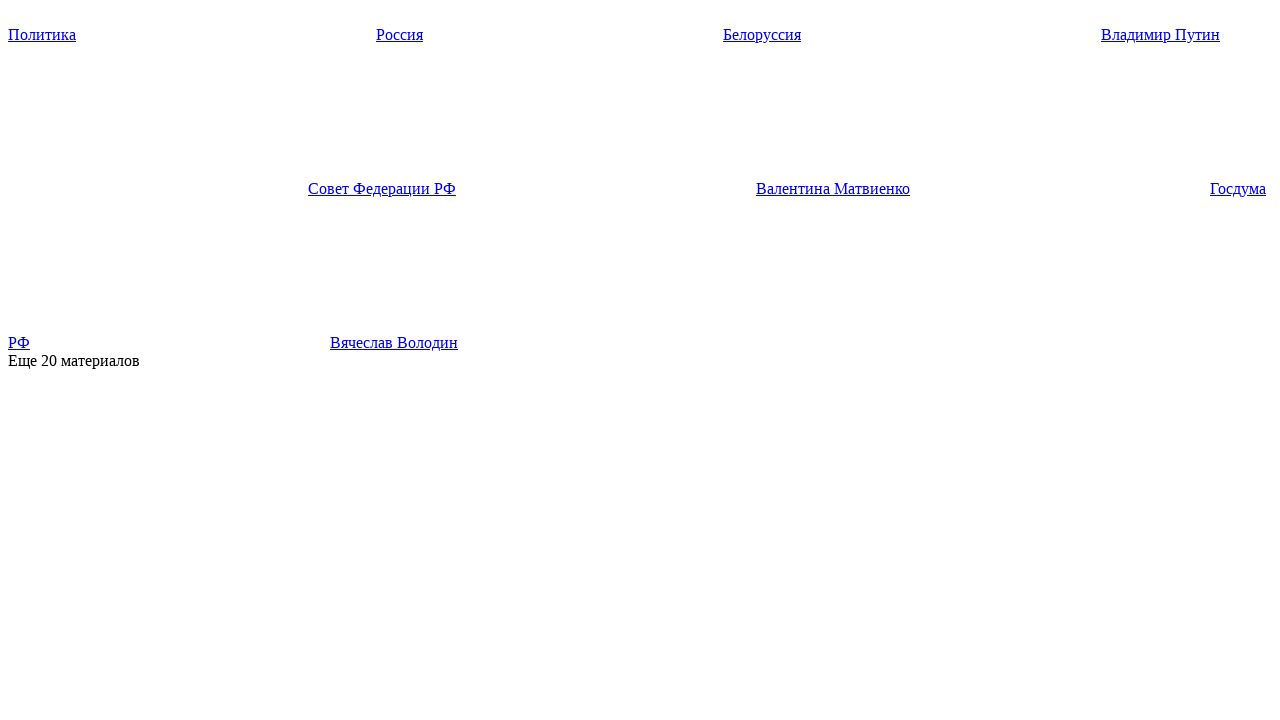

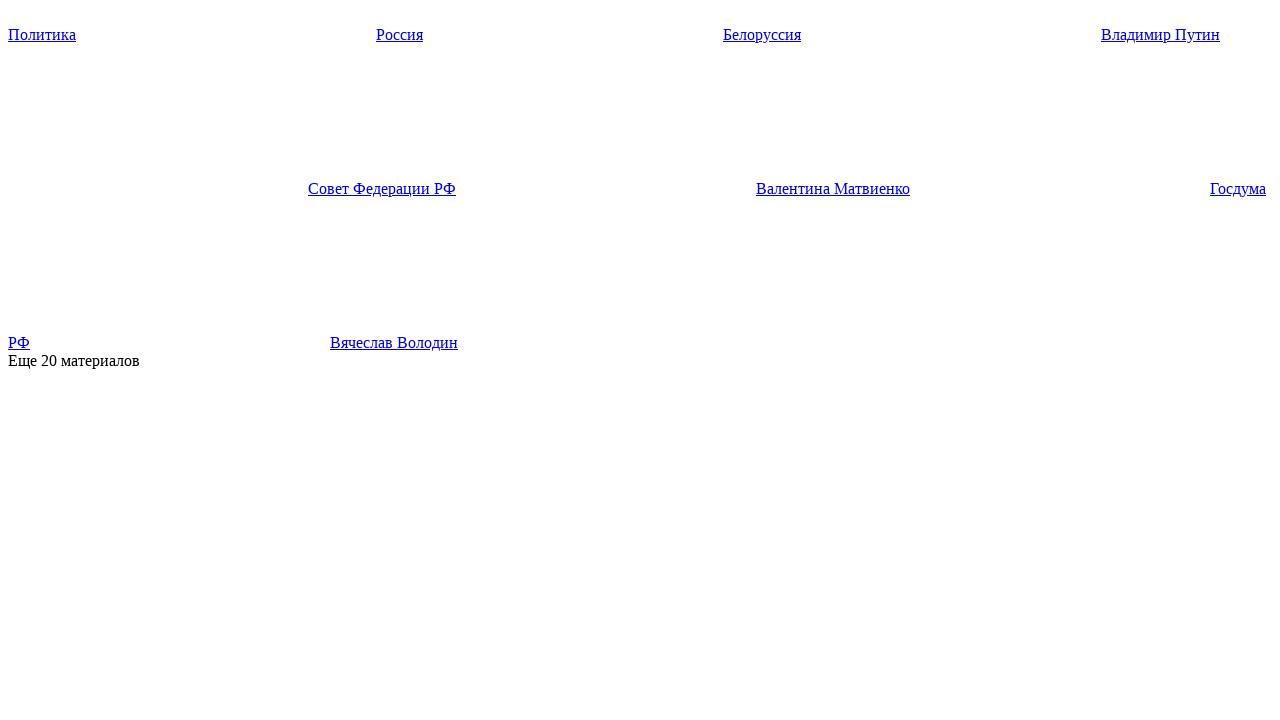